Navigates to the Elements section on DemoQA, clicks on Upload and Download tab, clicks the download button and verifies the file selection text is present.

Starting URL: https://demoqa.com/

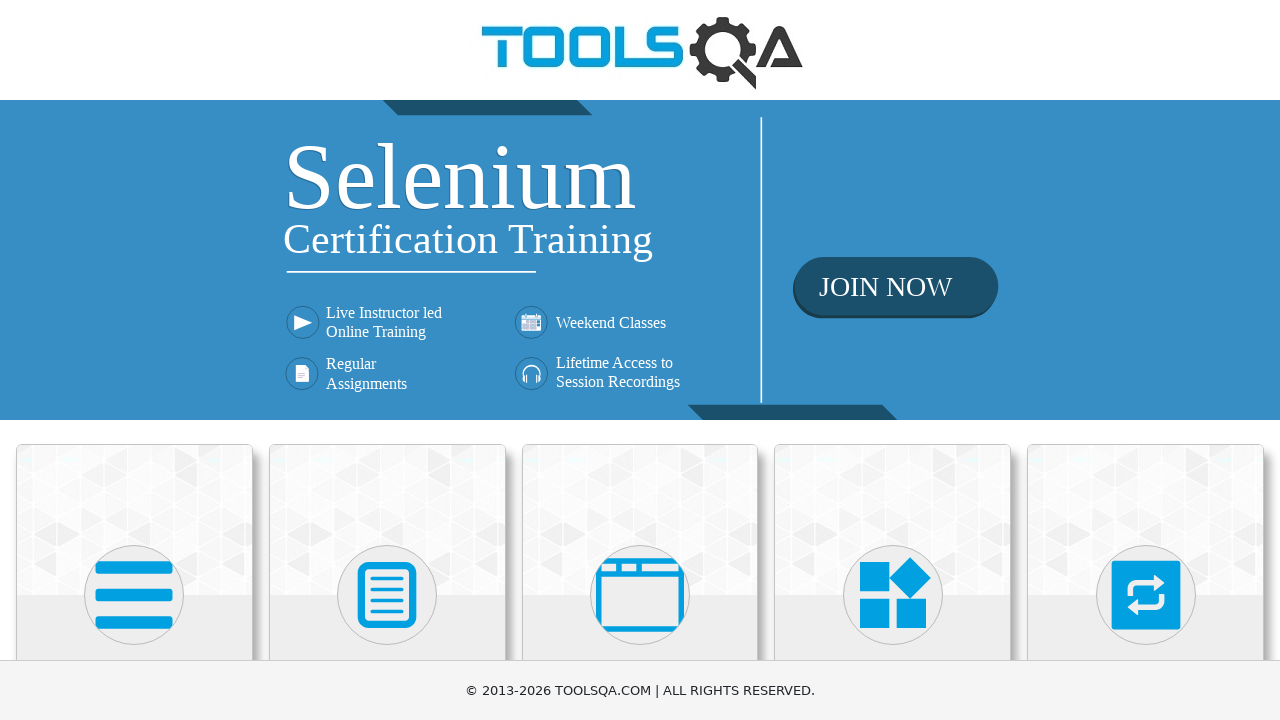

Clicked on Elements menu item at (134, 360) on text=Elements
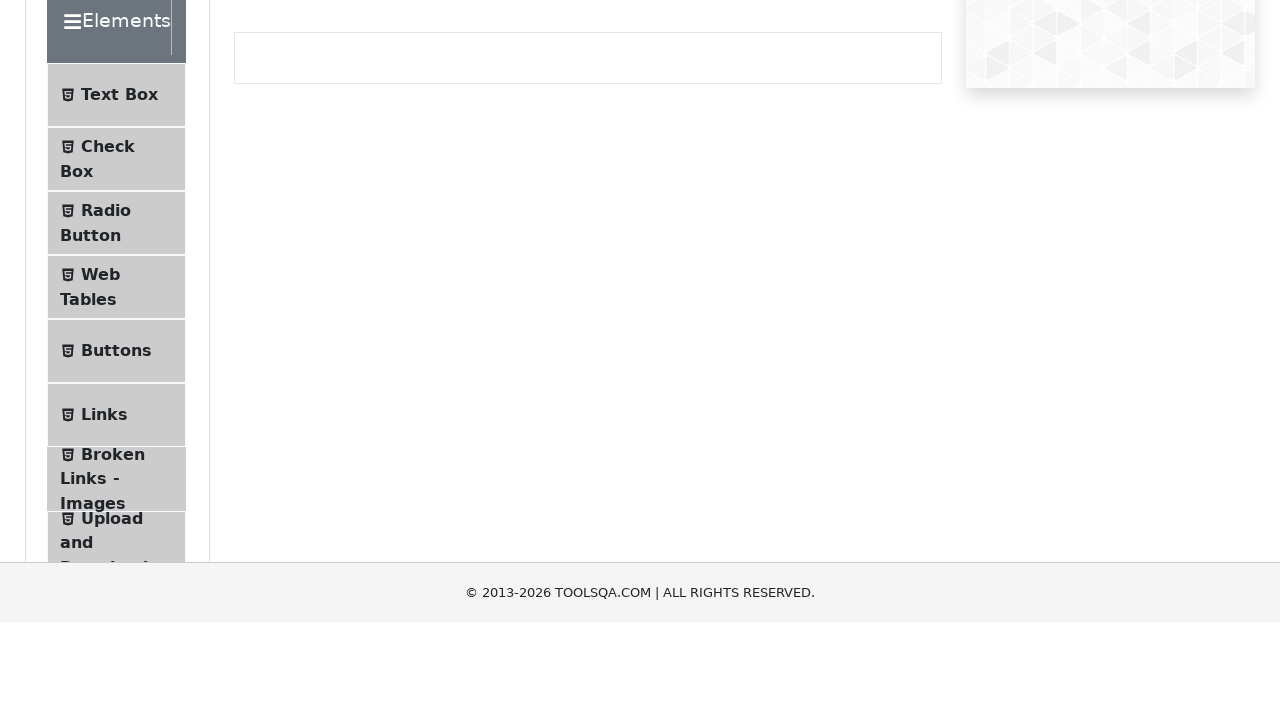

Clicked on Upload and Download menu item in the left sidebar at (112, 335) on text=Upload and Download
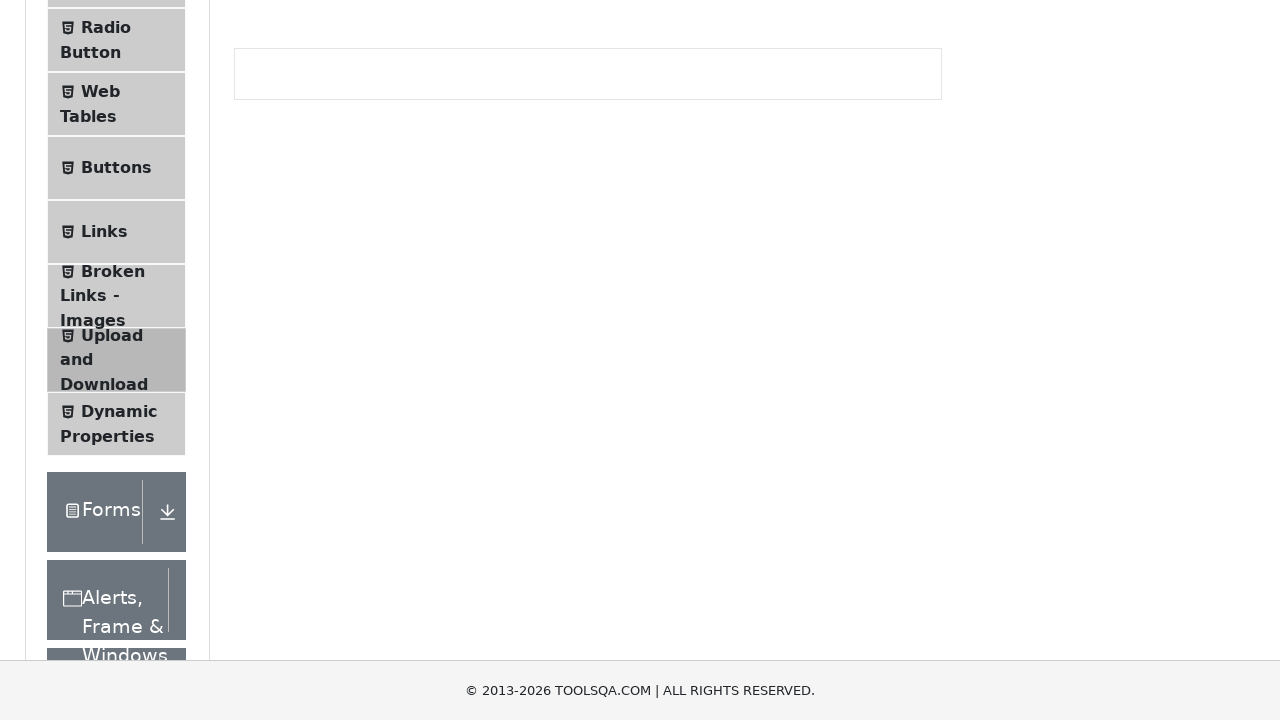

Upload and Download page loaded with download button visible
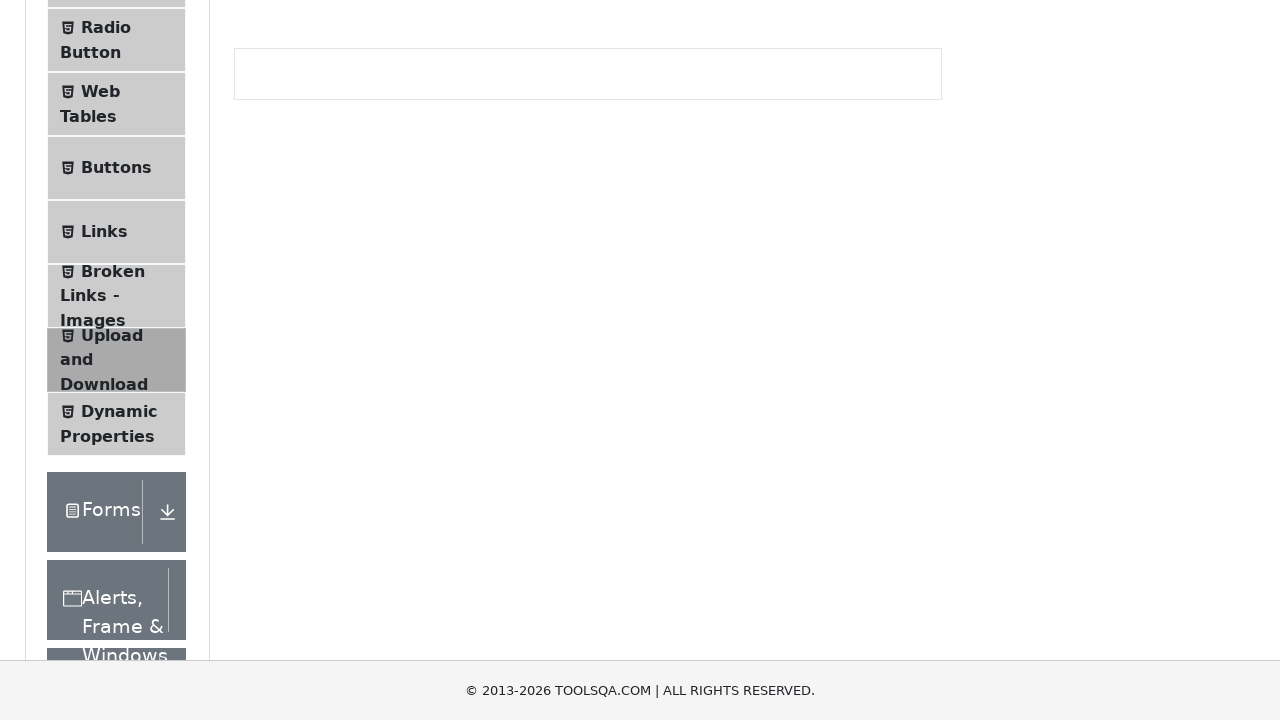

Clicked the Download button at (286, 242) on #downloadButton
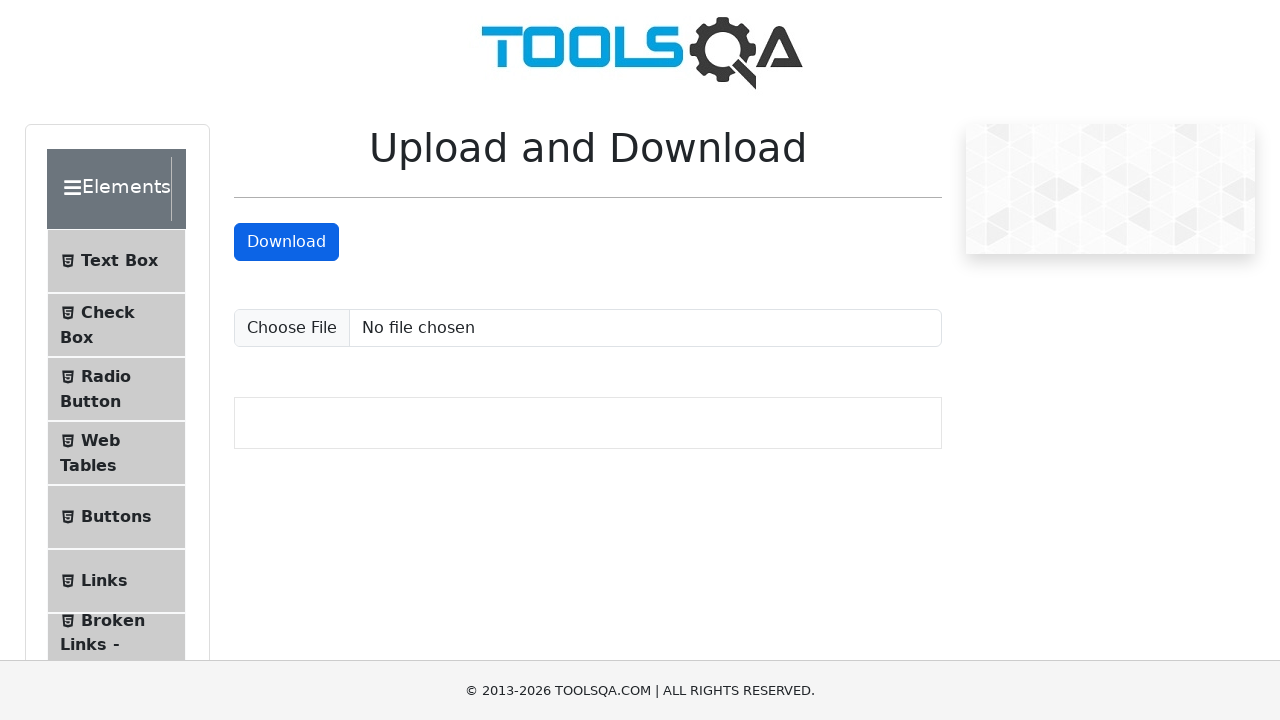

Verified the upload section is visible with file selection text area
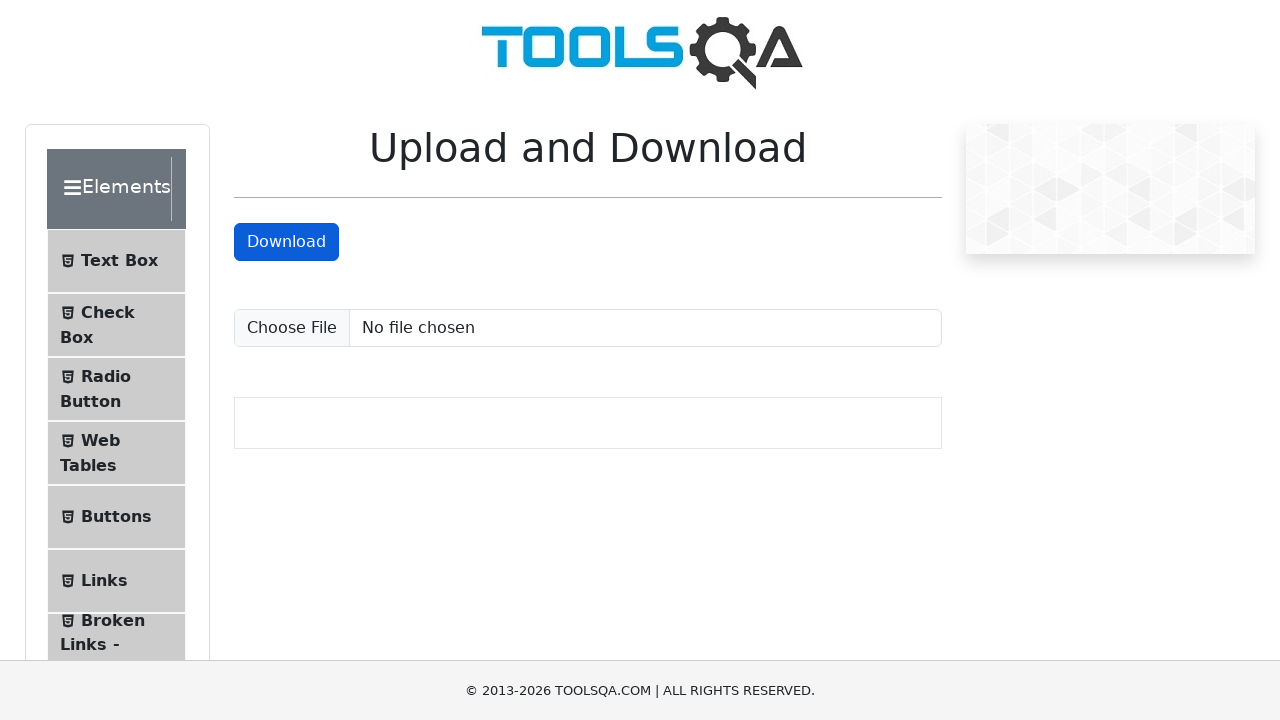

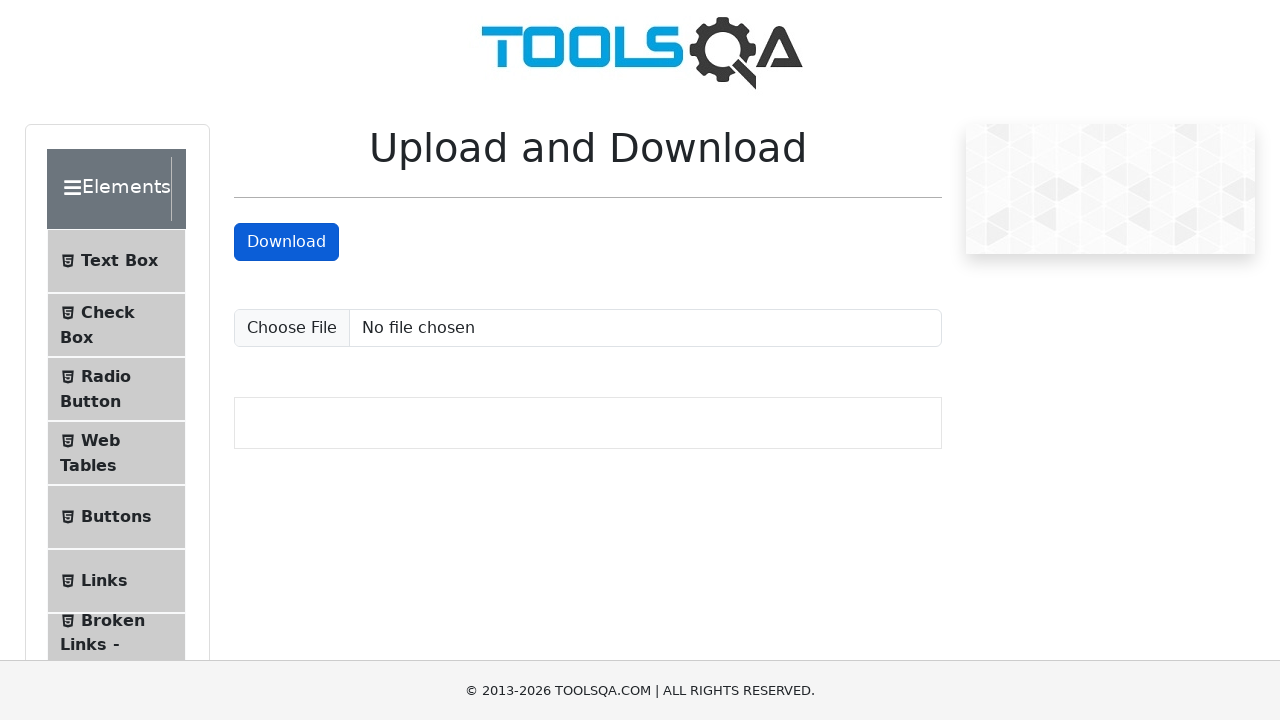